Tests that a saved change to an employee's name persists after switching between employees

Starting URL: https://devmountain-qa.github.io/employee-manager/1.2_Version/index.html

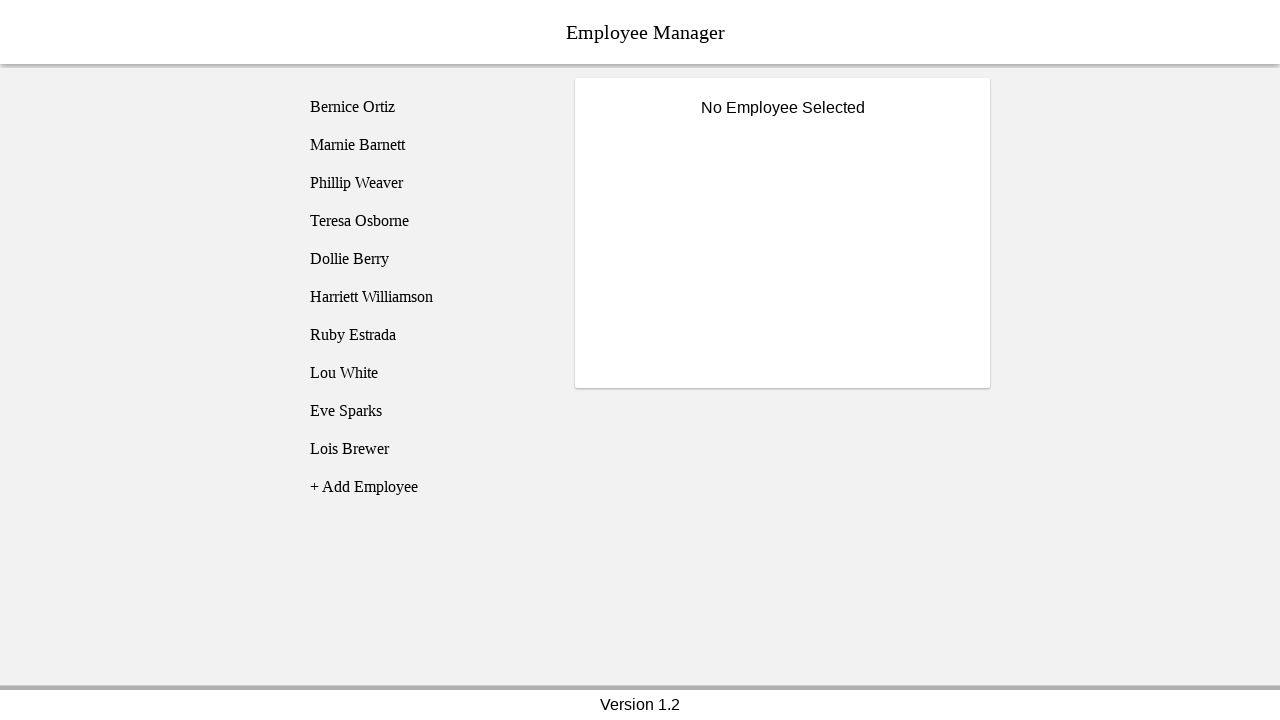

Clicked on Bernice Ortiz employee record at (425, 107) on [name='employee1']
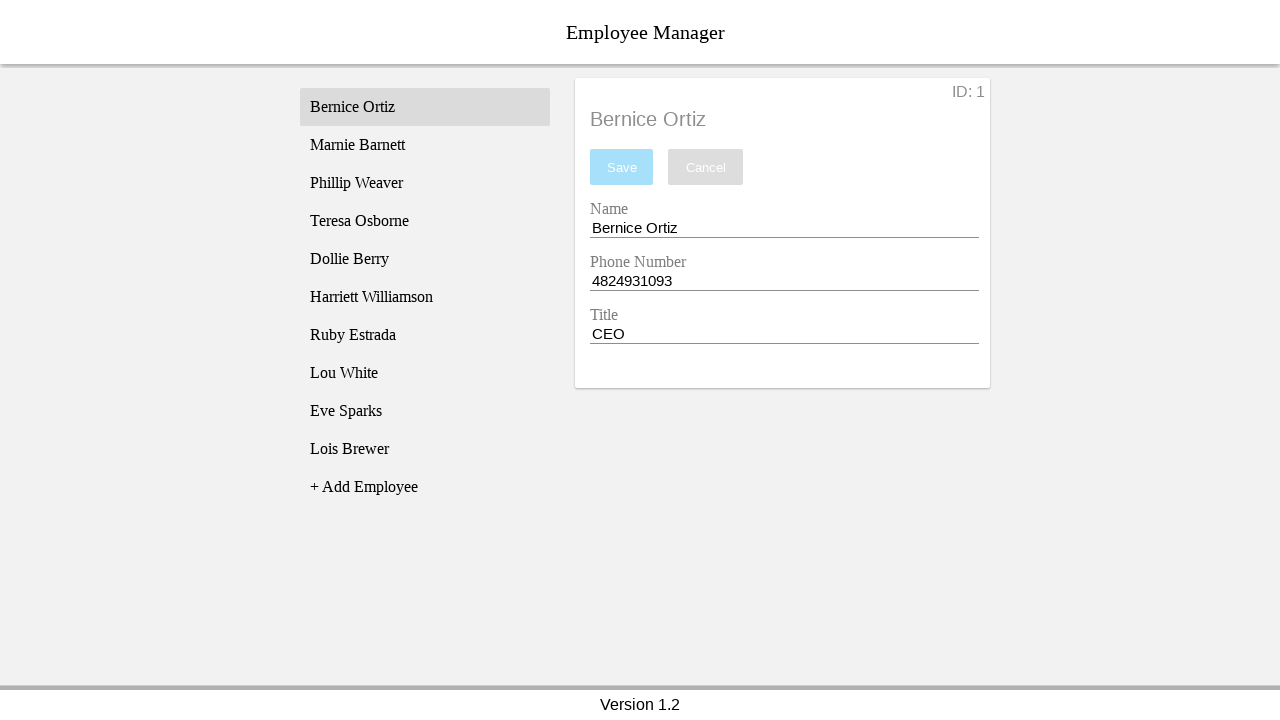

Name input field became visible
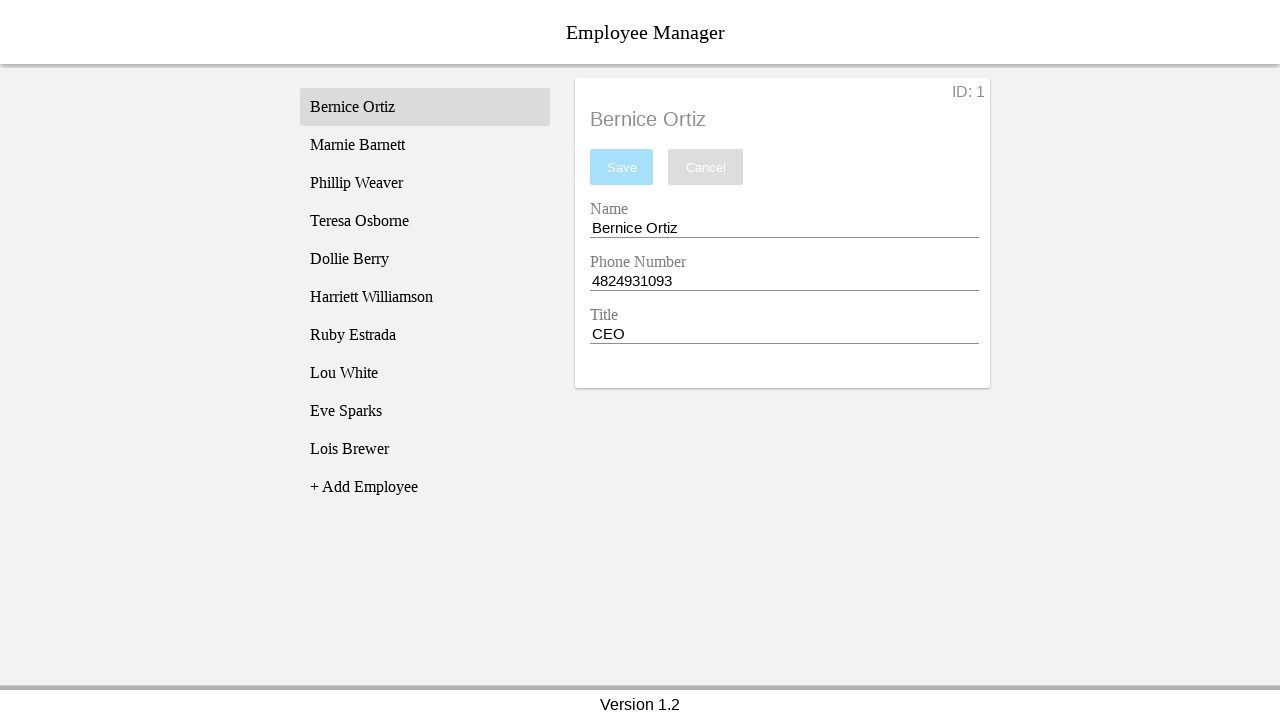

Filled name field with 'Nick Mullen' on [name='nameEntry']
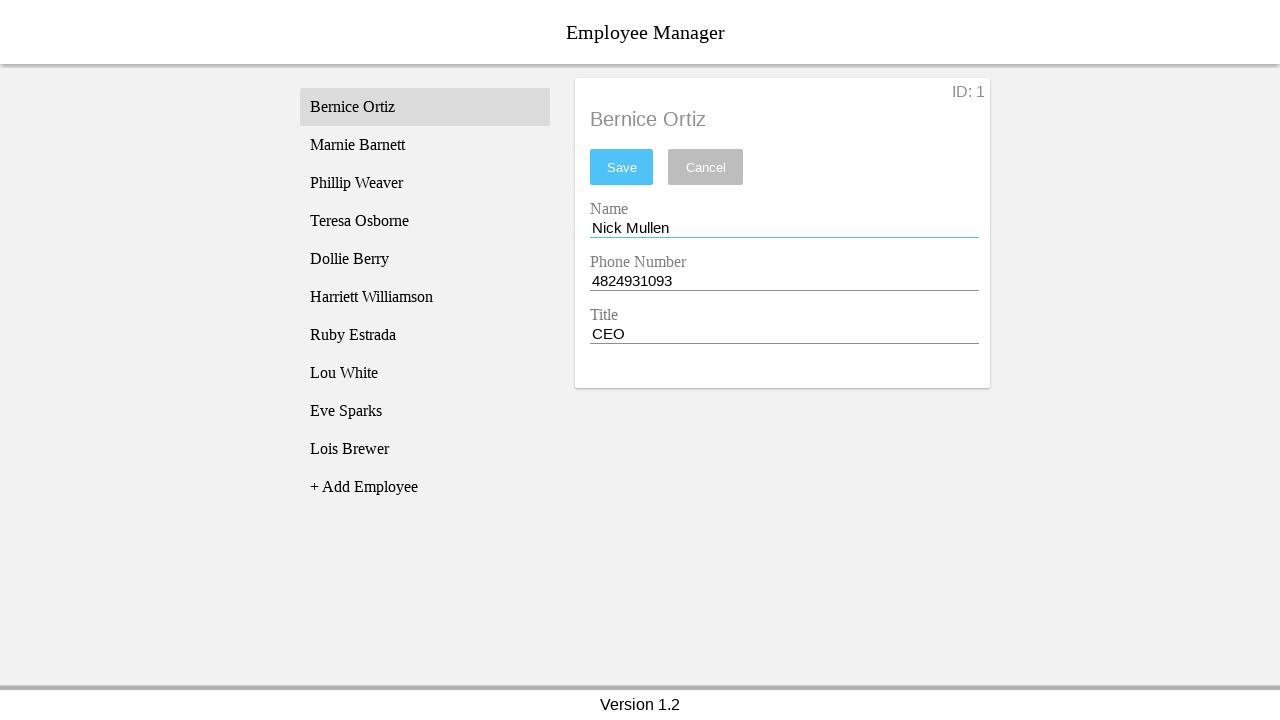

Clicked save button to save the name change at (622, 167) on #saveBtn
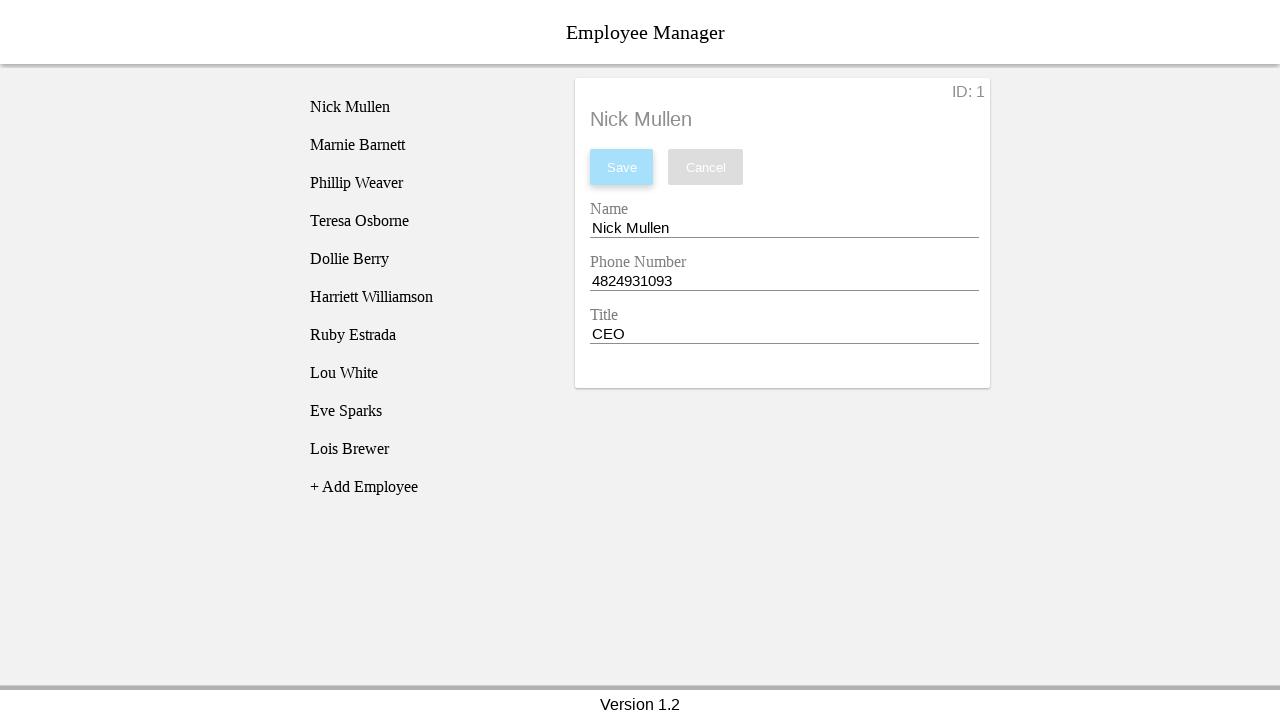

Clicked on Phillip Weaver employee record at (425, 183) on [name='employee3']
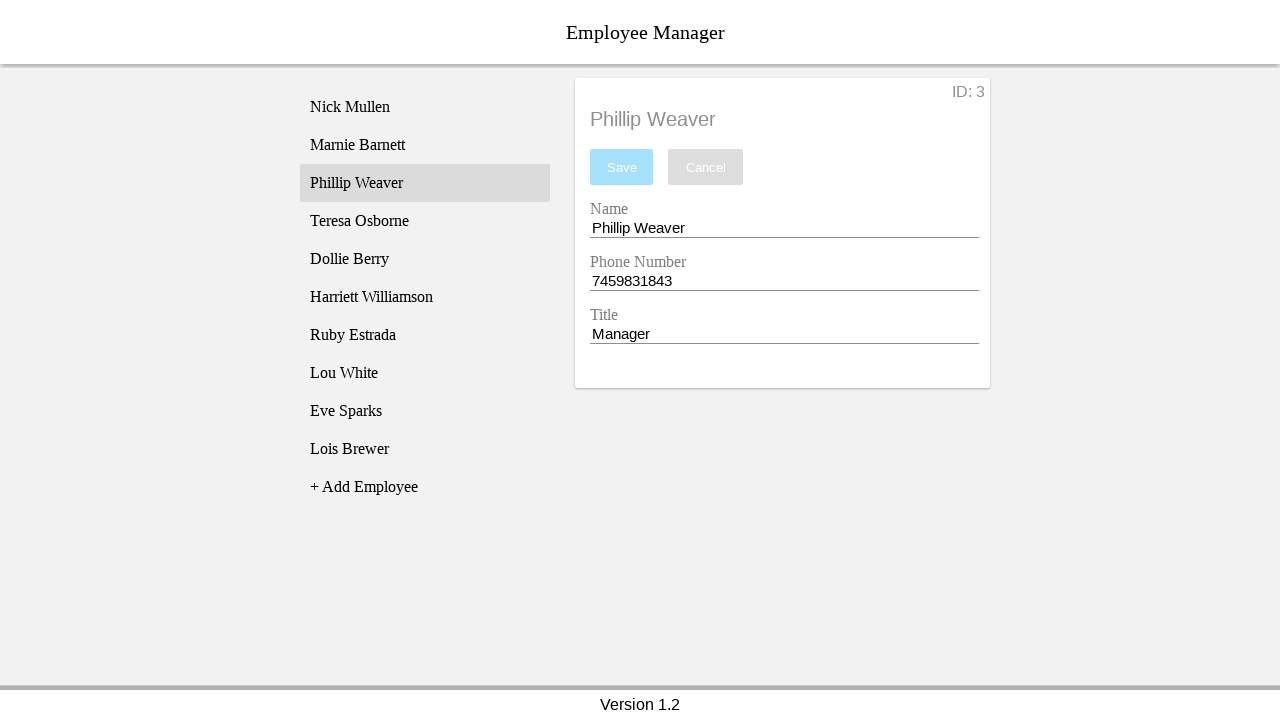

Phillip's name loaded in the employee title
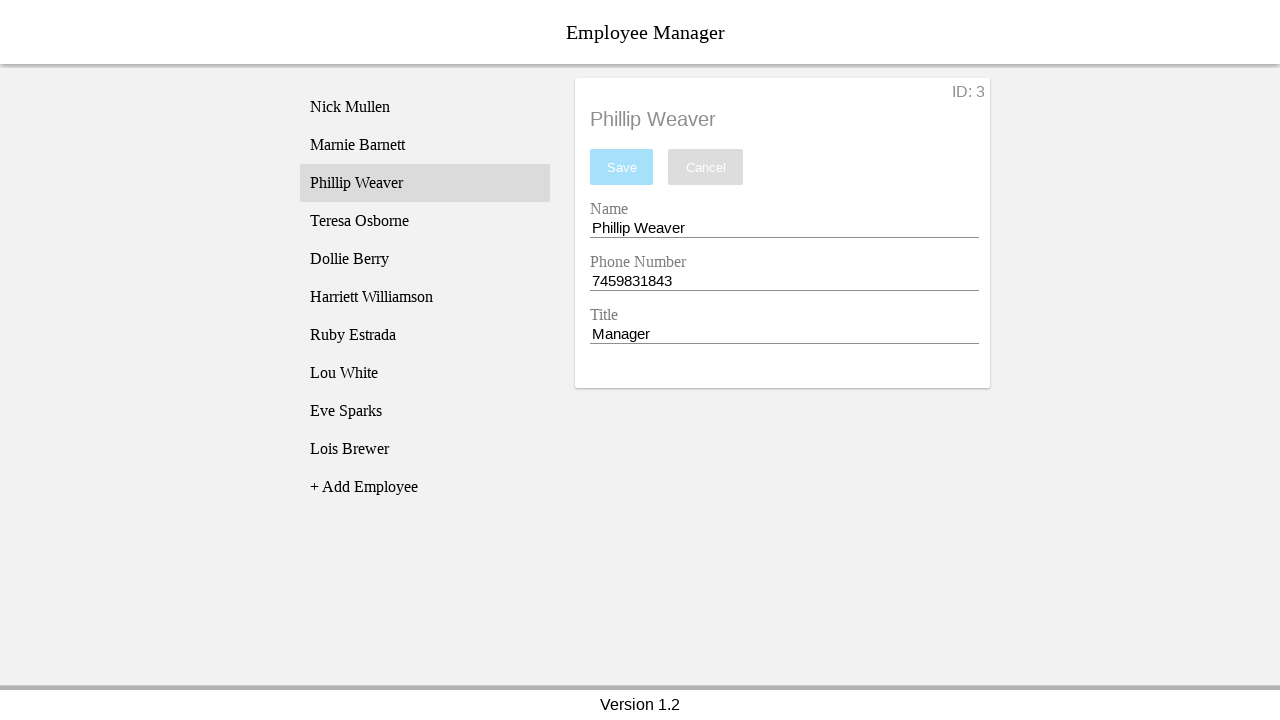

Clicked back on Bernice Ortiz employee record at (425, 107) on [name='employee1']
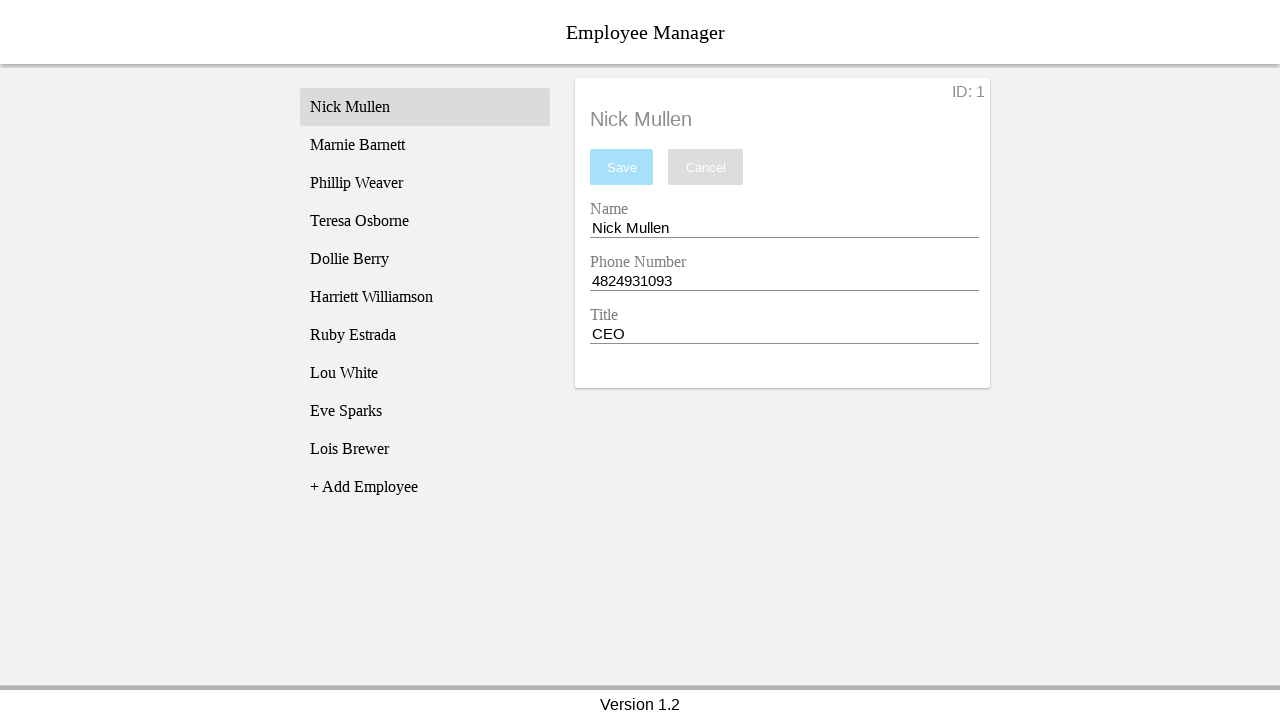

Verified that the saved name 'Nick Mullen' persists in the name field
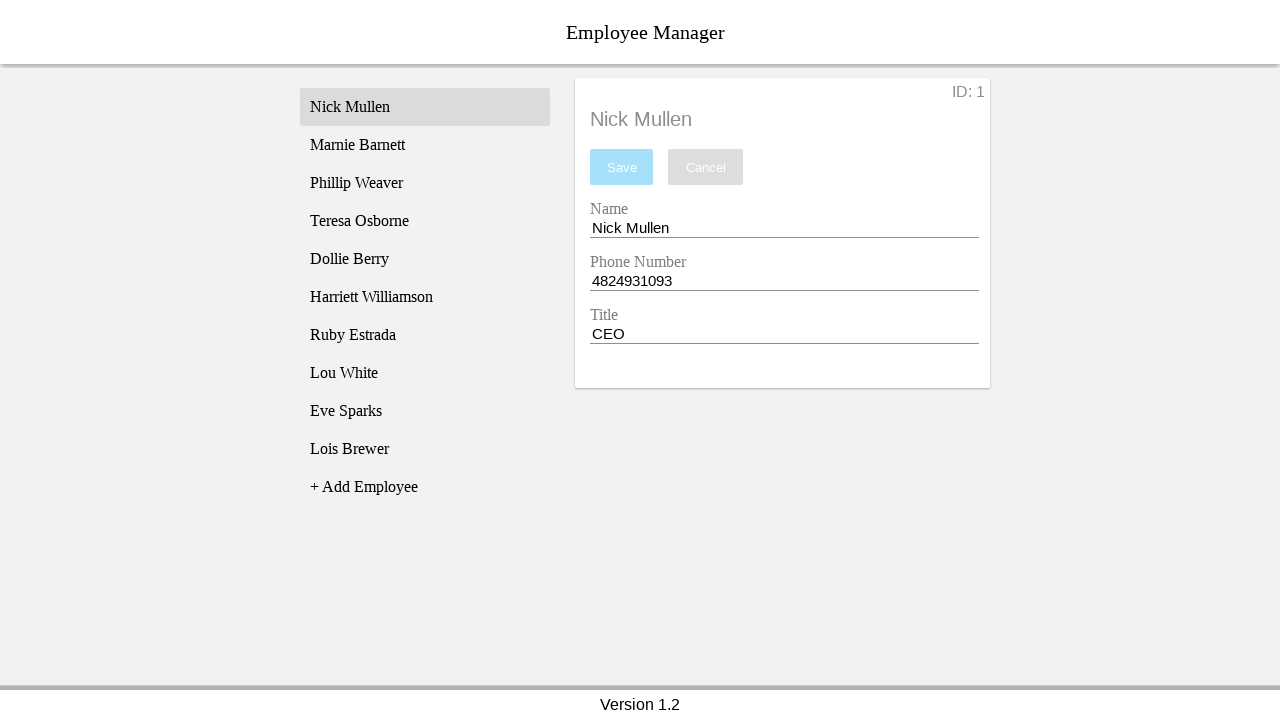

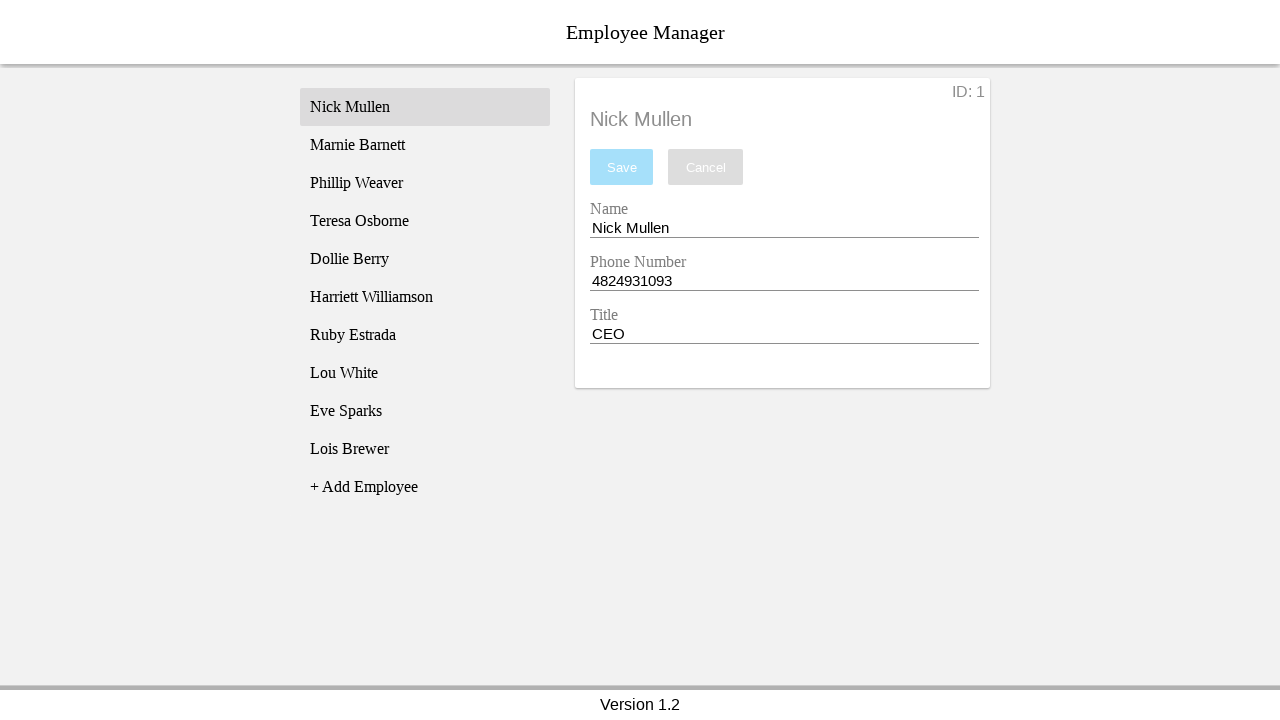